Clicks on the first button (khung1) element on the page

Starting URL: https://shibameomeo.github.io/mouseclick/index.html

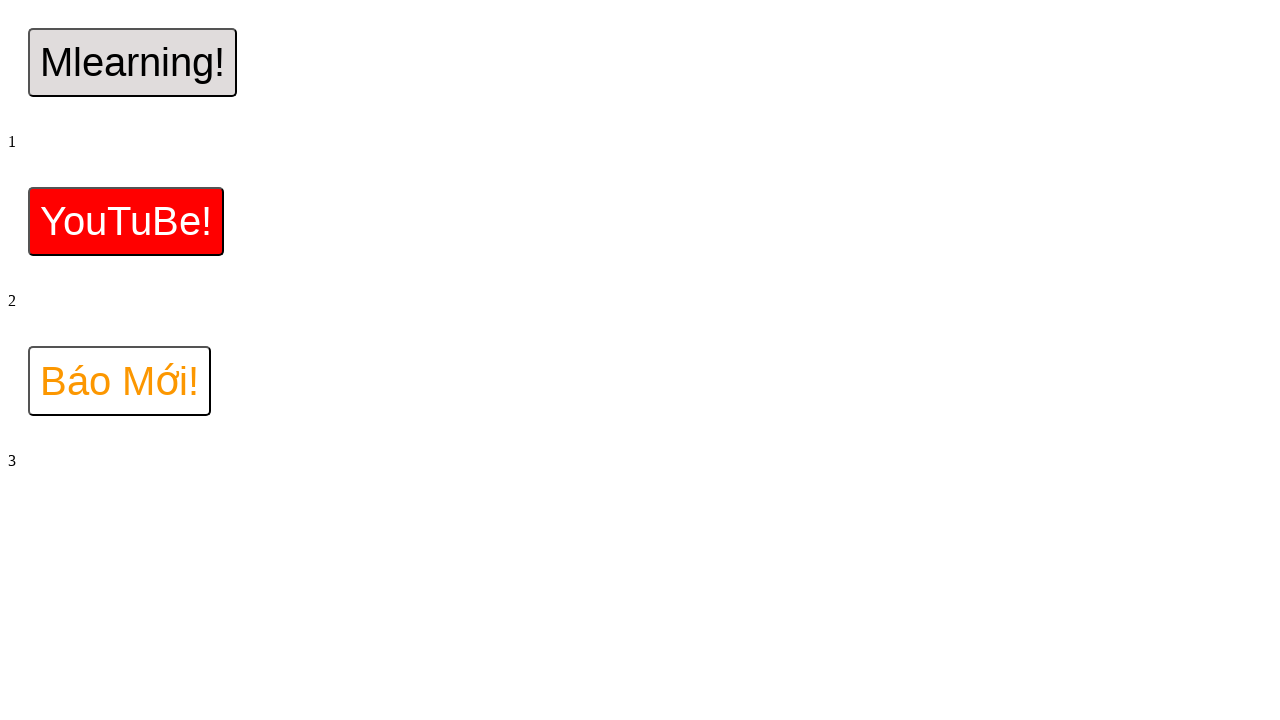

Navigated to test page
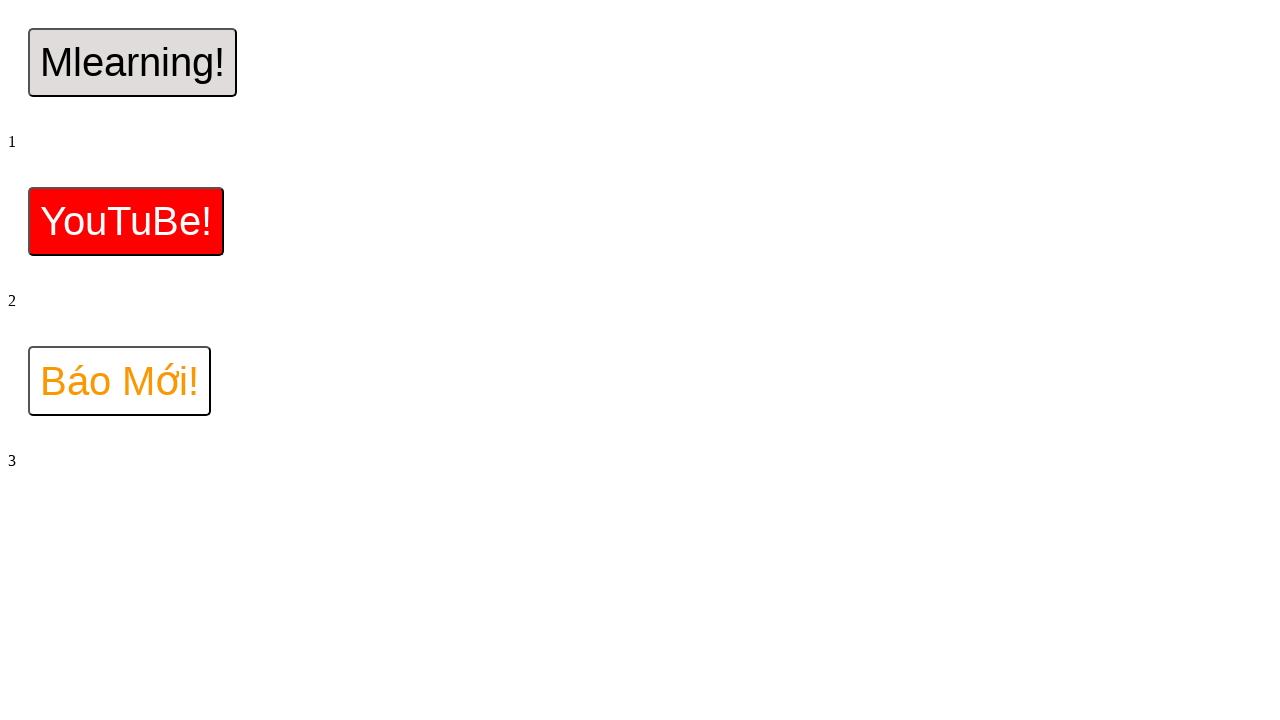

Clicked on the first button (khung1) element at (132, 62) on #khung1
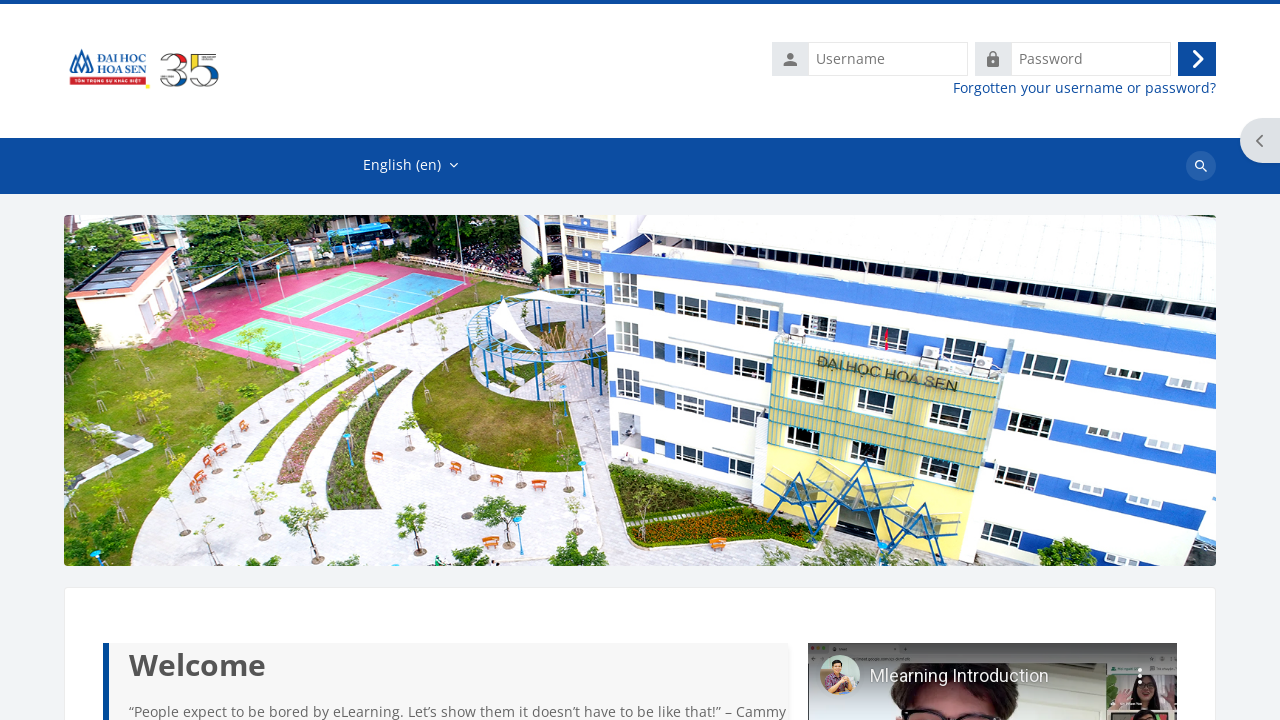

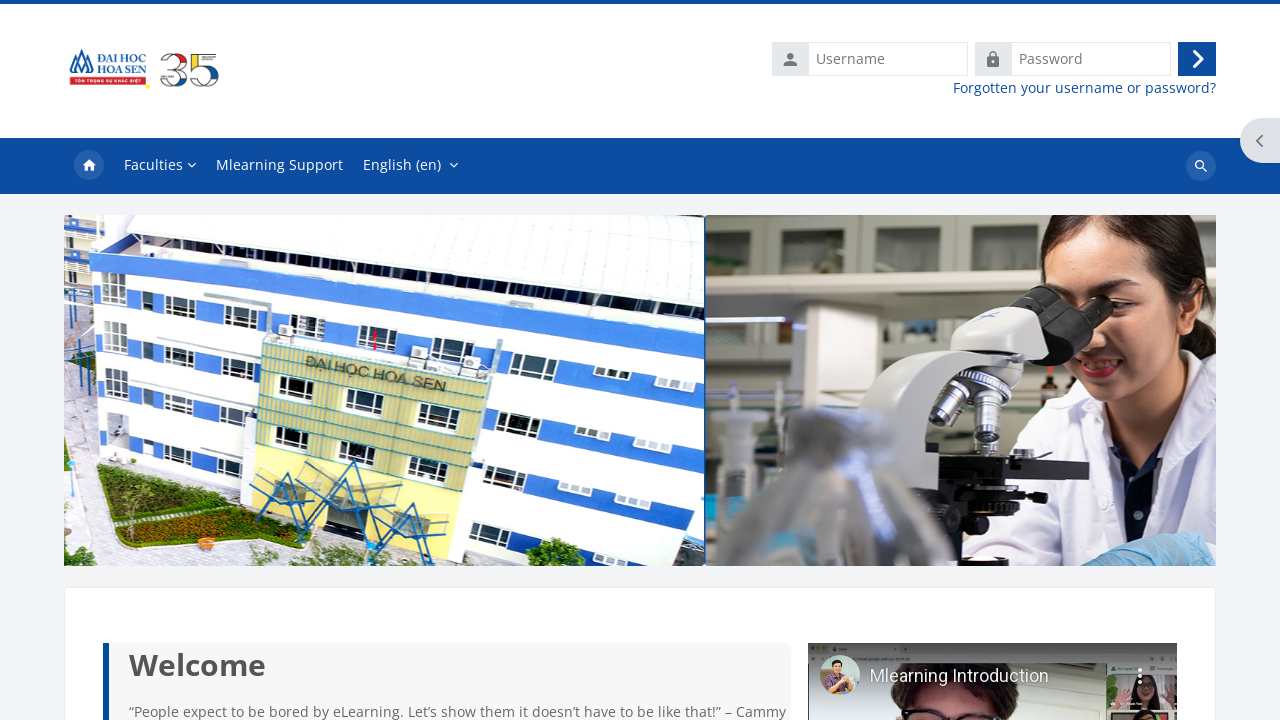